Tests filtering to display only active (uncompleted) todo items using the Active filter link.

Starting URL: https://demo.playwright.dev/todomvc

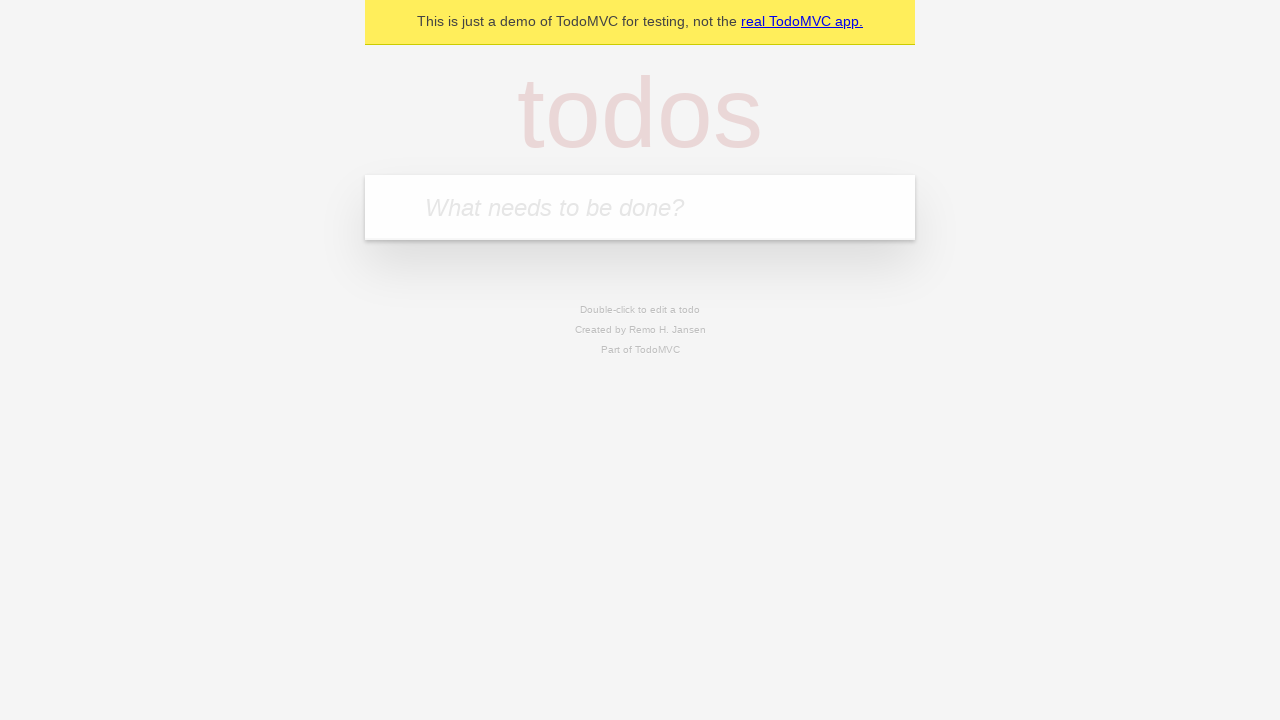

Located the 'What needs to be done?' input field
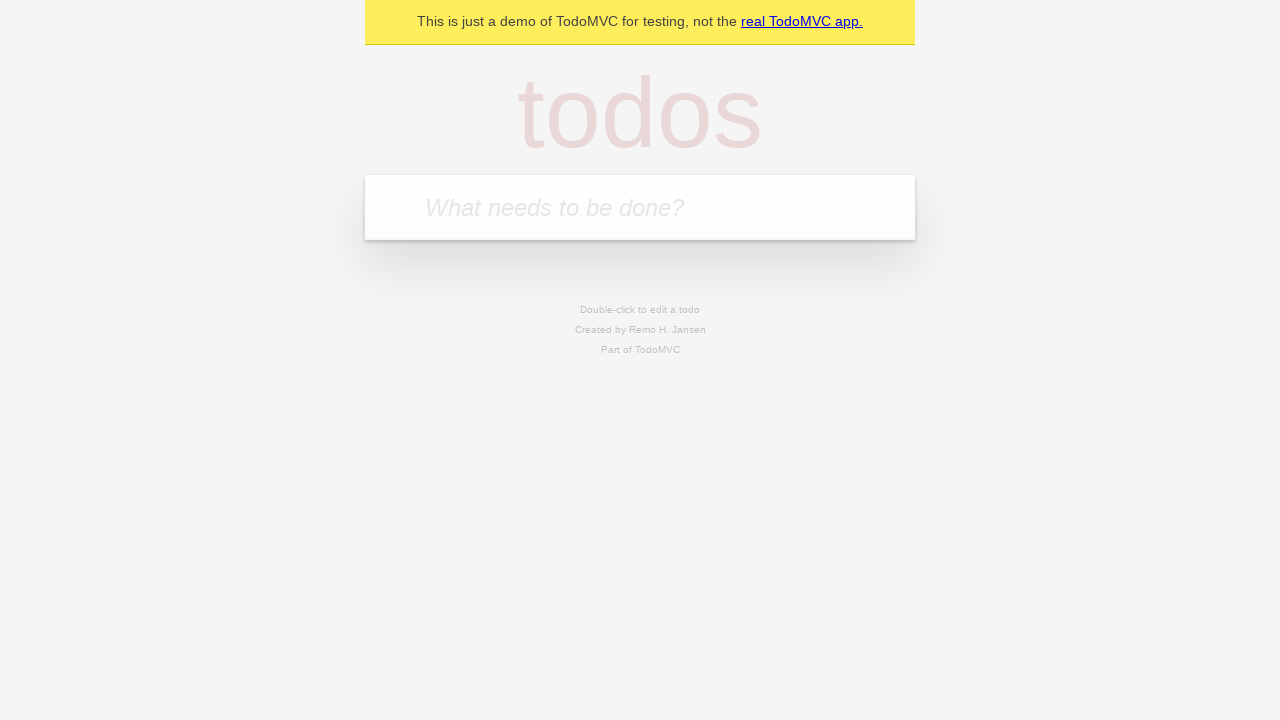

Filled first todo: 'buy some cheese' on internal:attr=[placeholder="What needs to be done?"i]
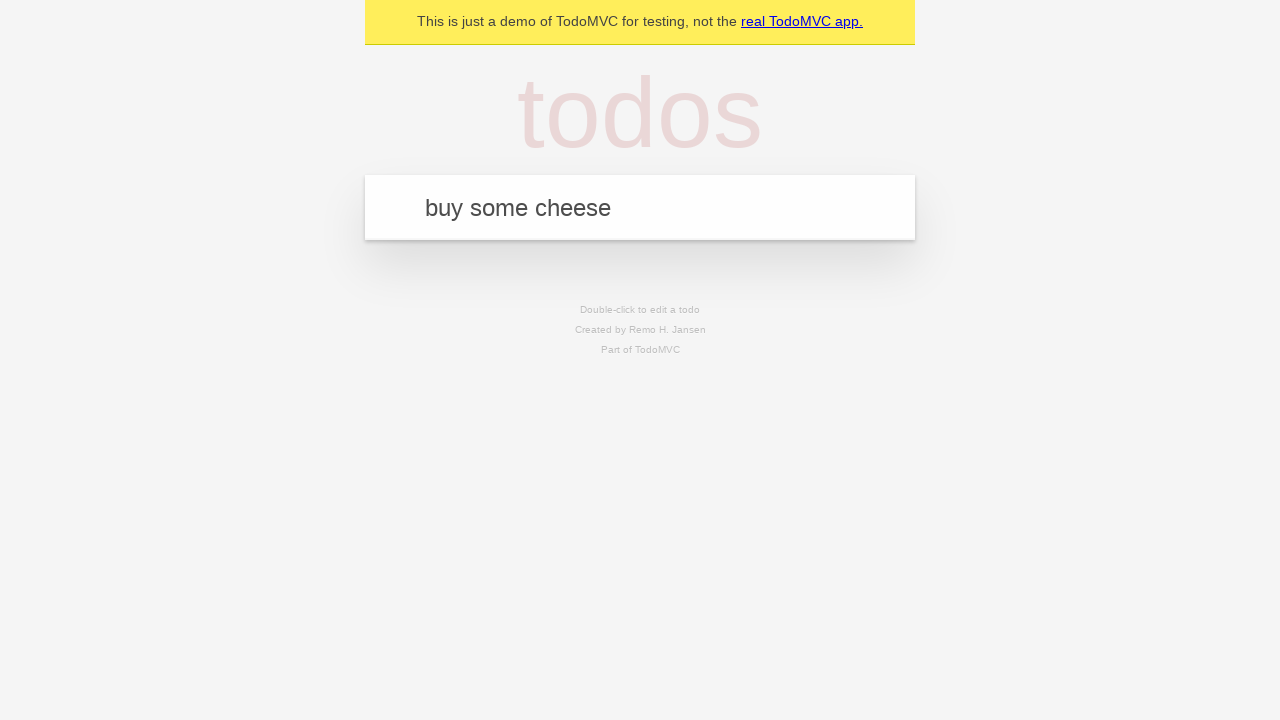

Pressed Enter to create first todo on internal:attr=[placeholder="What needs to be done?"i]
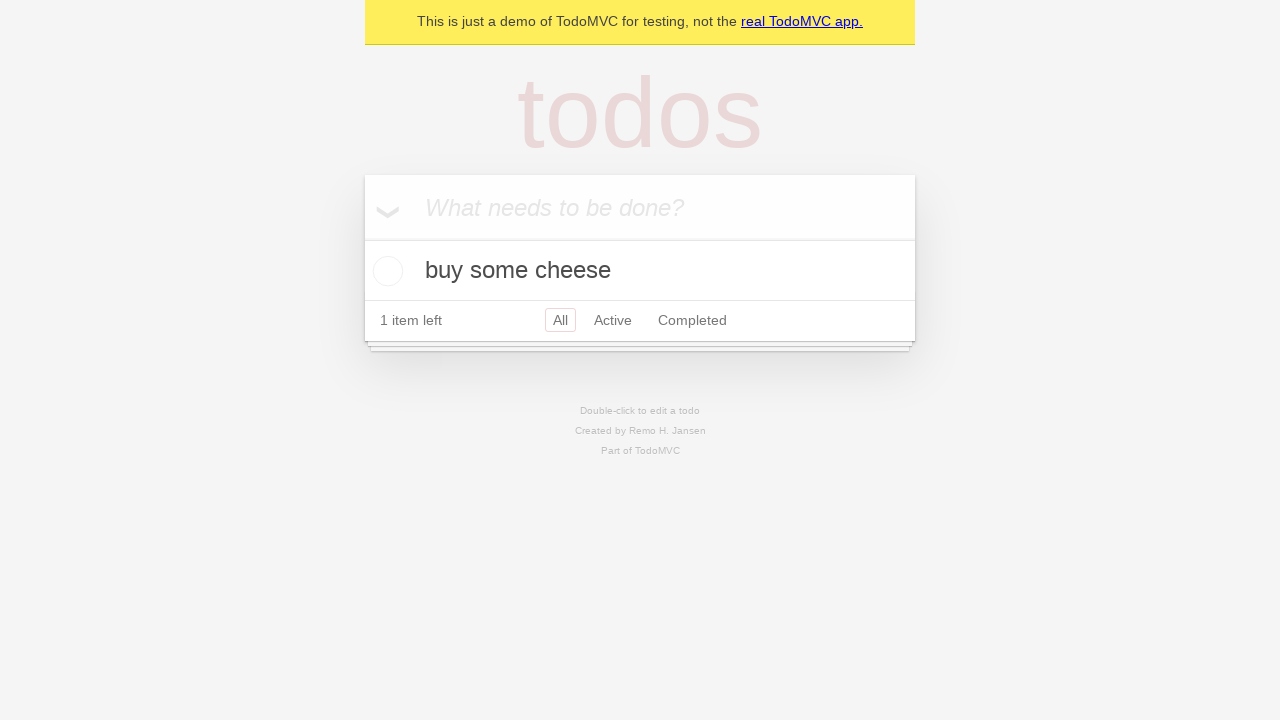

Filled second todo: 'feed the cat' on internal:attr=[placeholder="What needs to be done?"i]
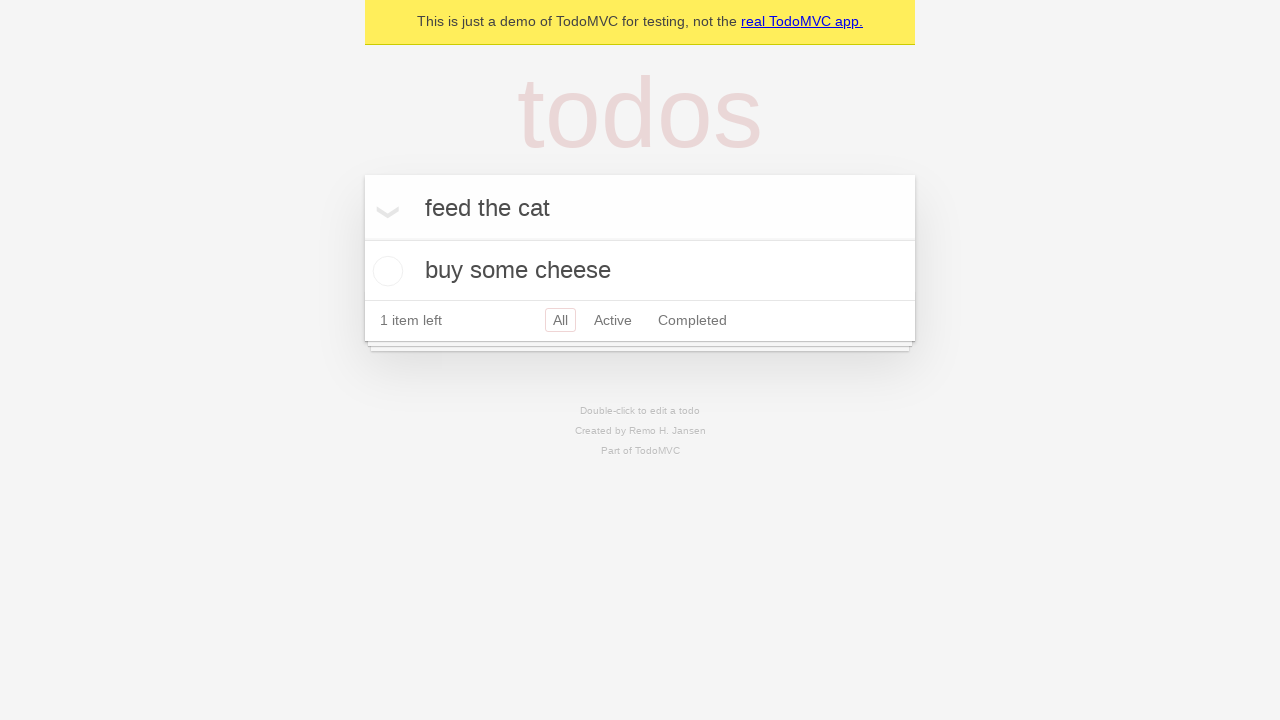

Pressed Enter to create second todo on internal:attr=[placeholder="What needs to be done?"i]
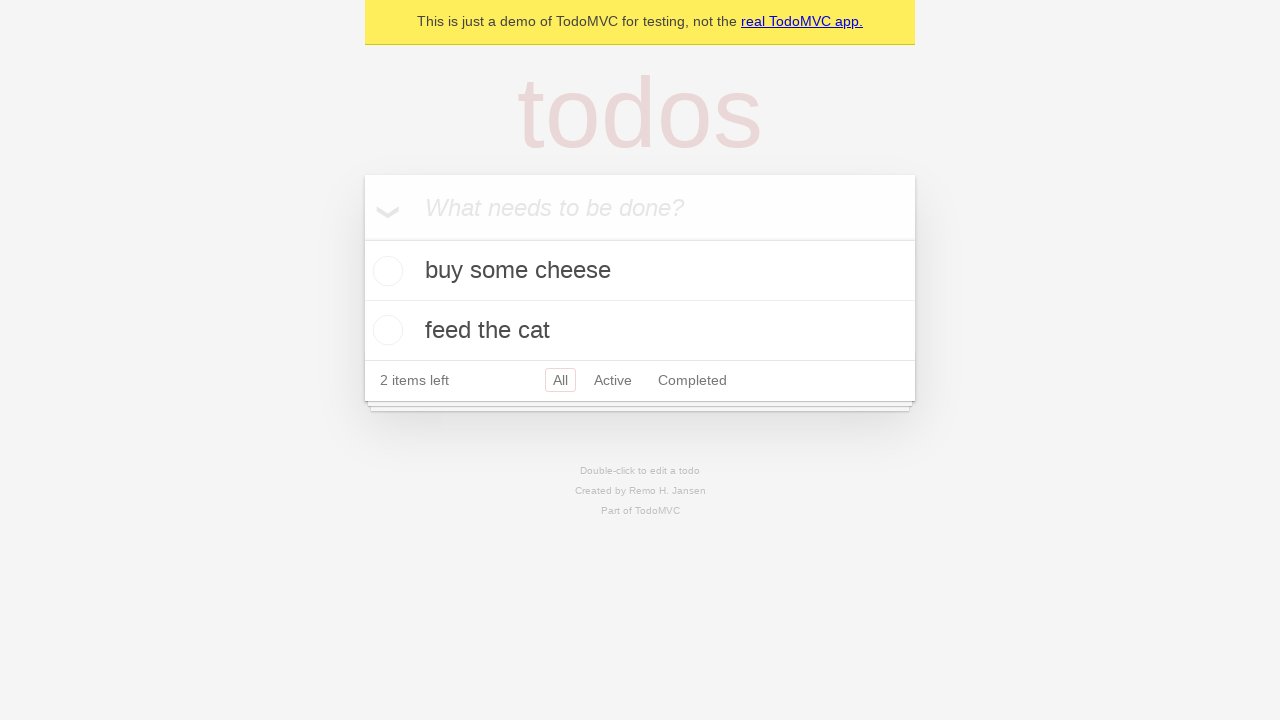

Filled third todo: 'book a doctors appointment' on internal:attr=[placeholder="What needs to be done?"i]
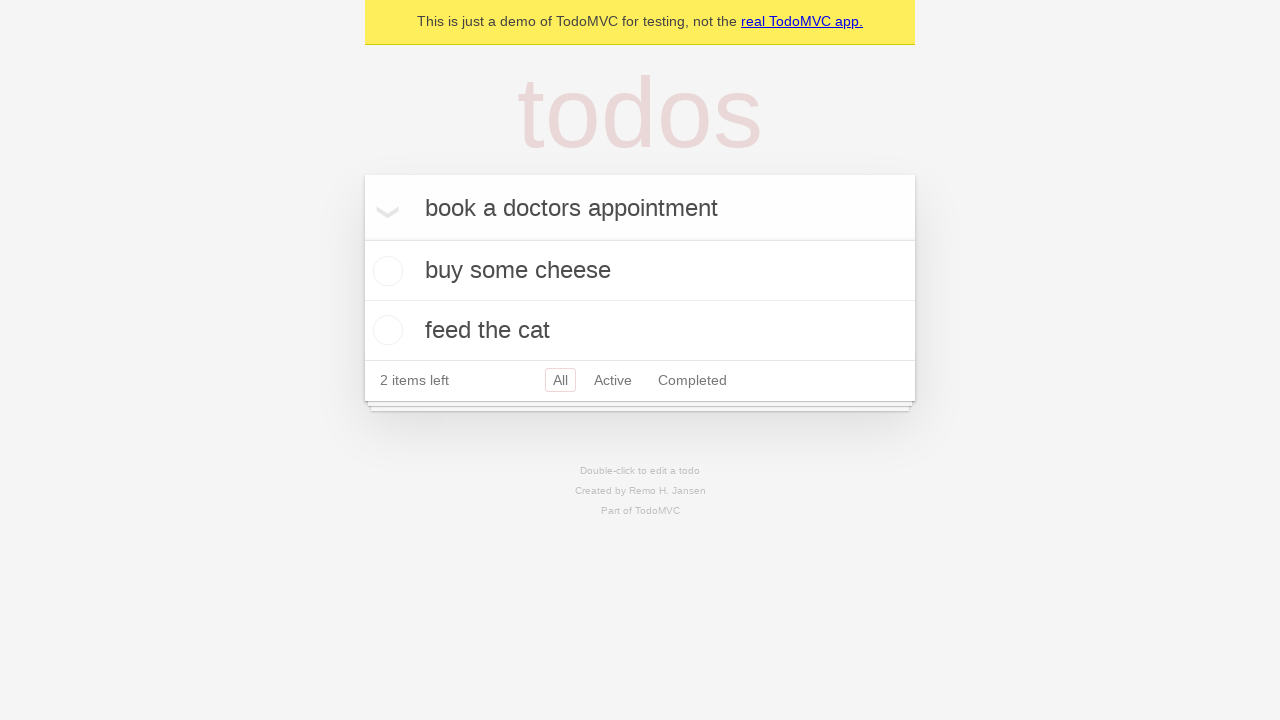

Pressed Enter to create third todo on internal:attr=[placeholder="What needs to be done?"i]
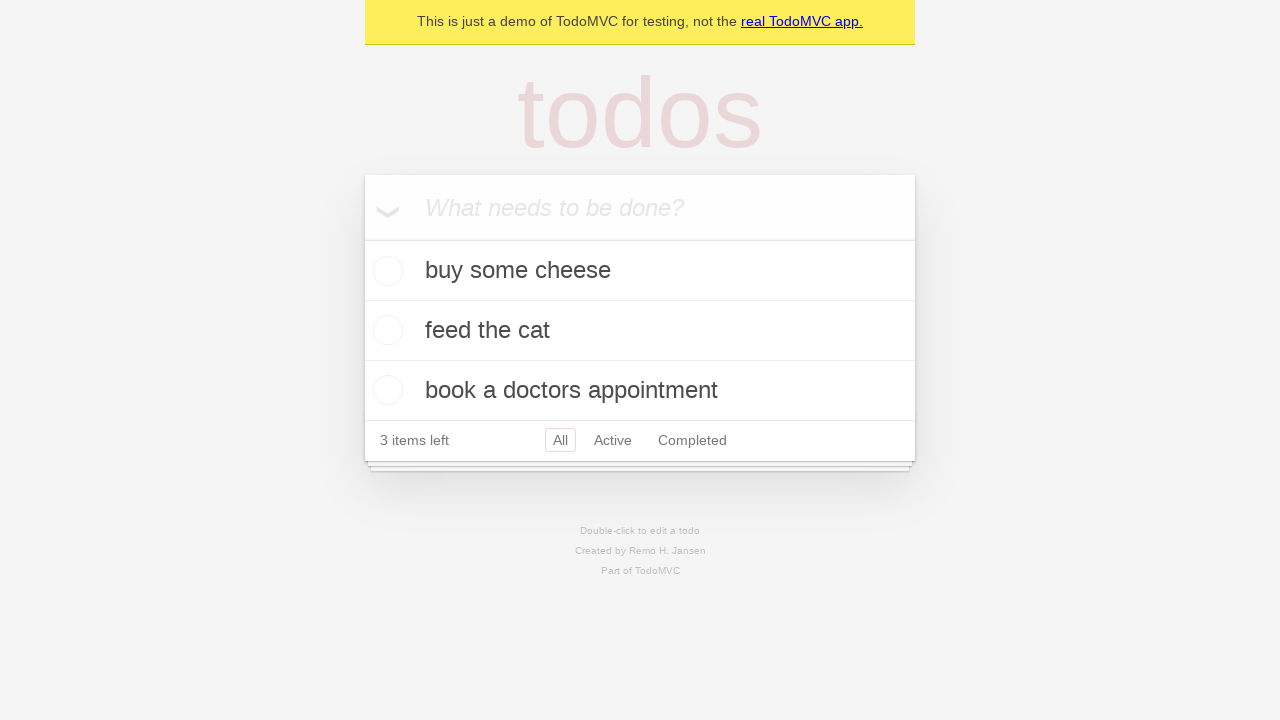

Waited for all 3 todos to be created
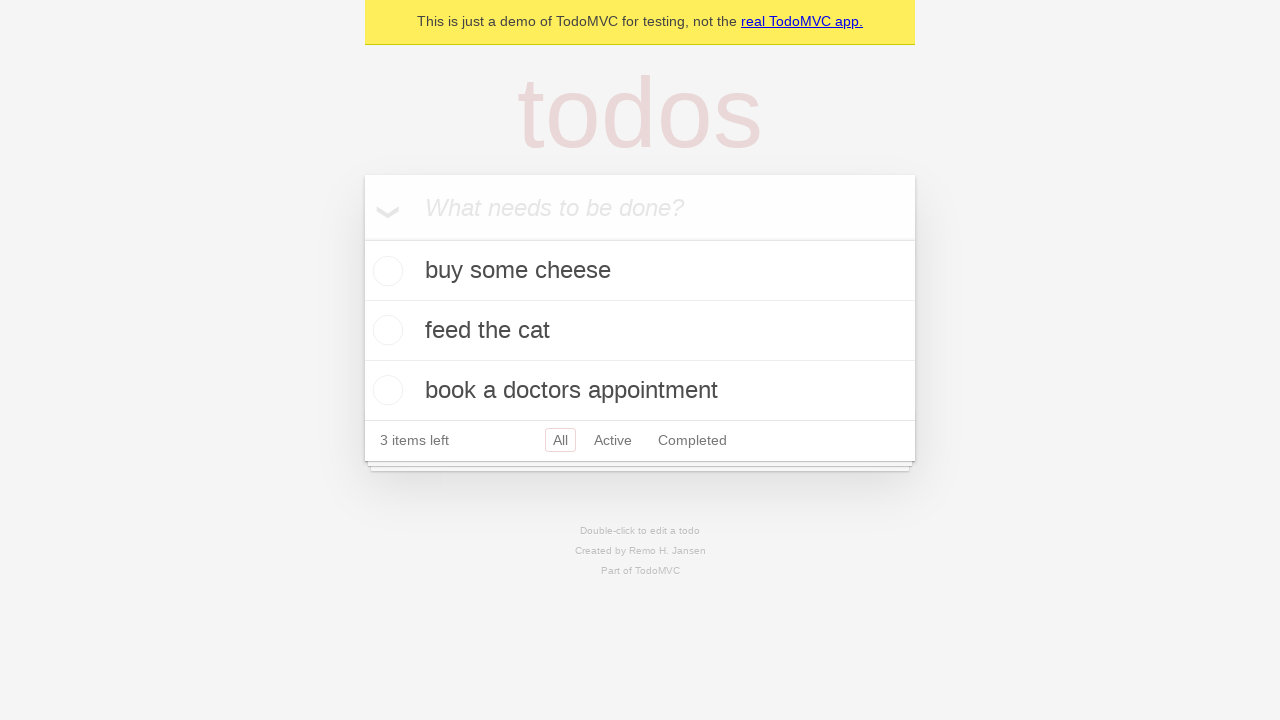

Checked the second todo to mark it as complete at (385, 330) on .todo-list li .toggle >> nth=1
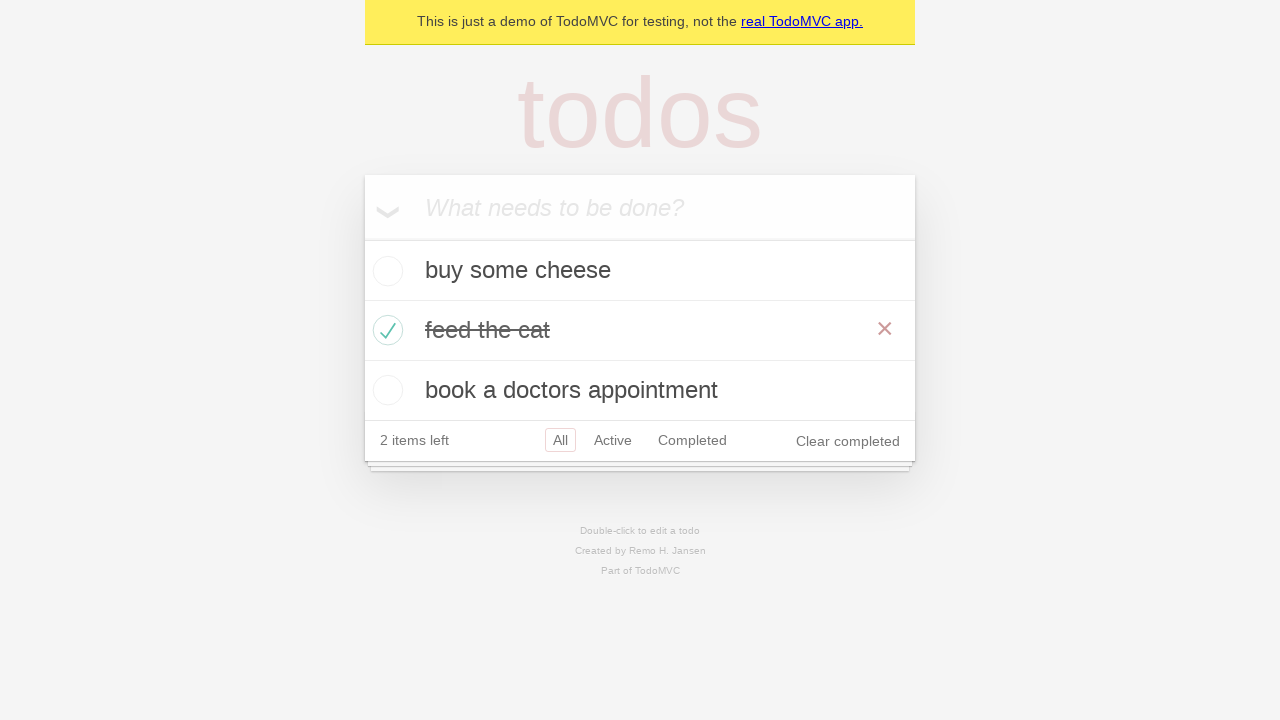

Clicked the 'Active' filter link at (613, 440) on internal:role=link[name="Active"i]
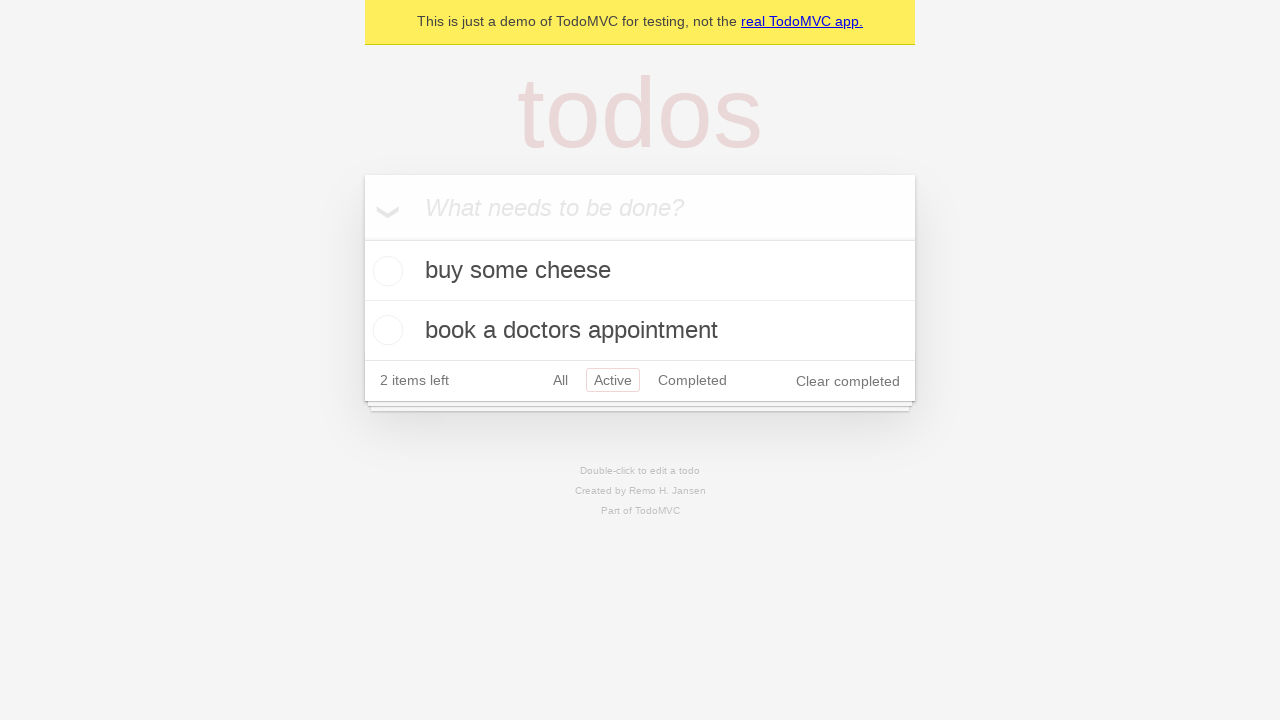

Waited for filtered view to display only 2 active (uncompleted) todos
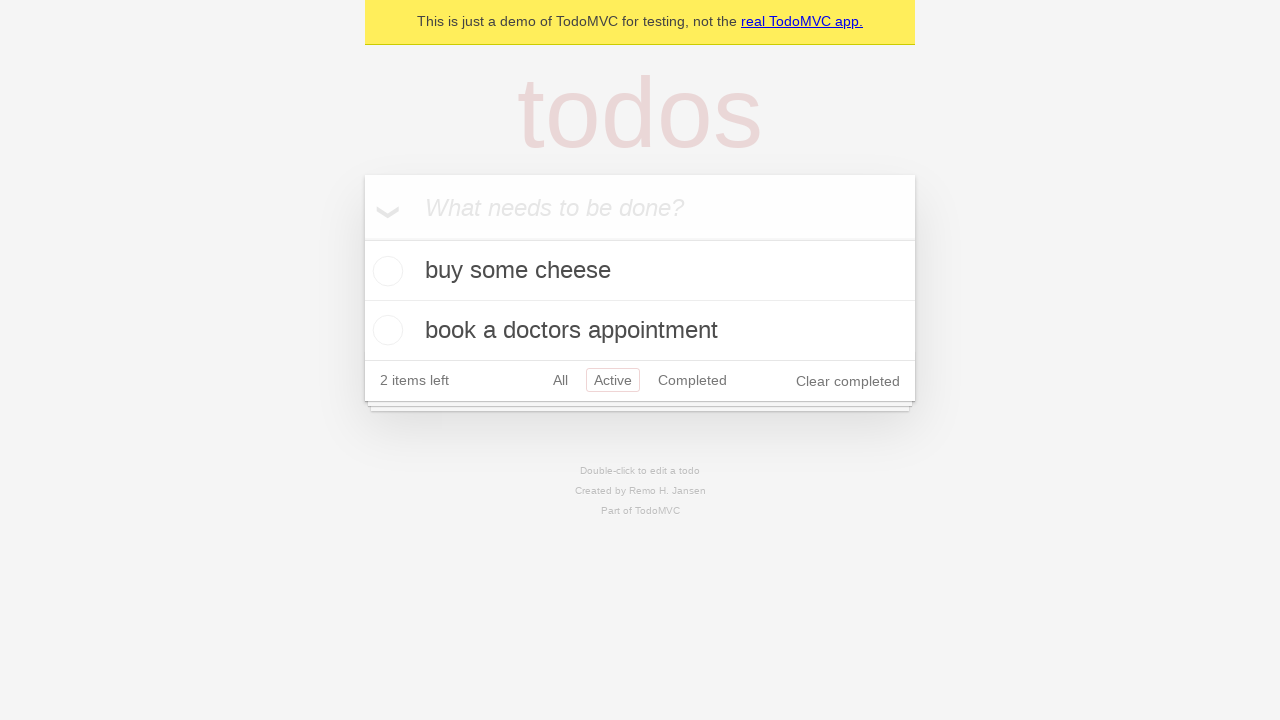

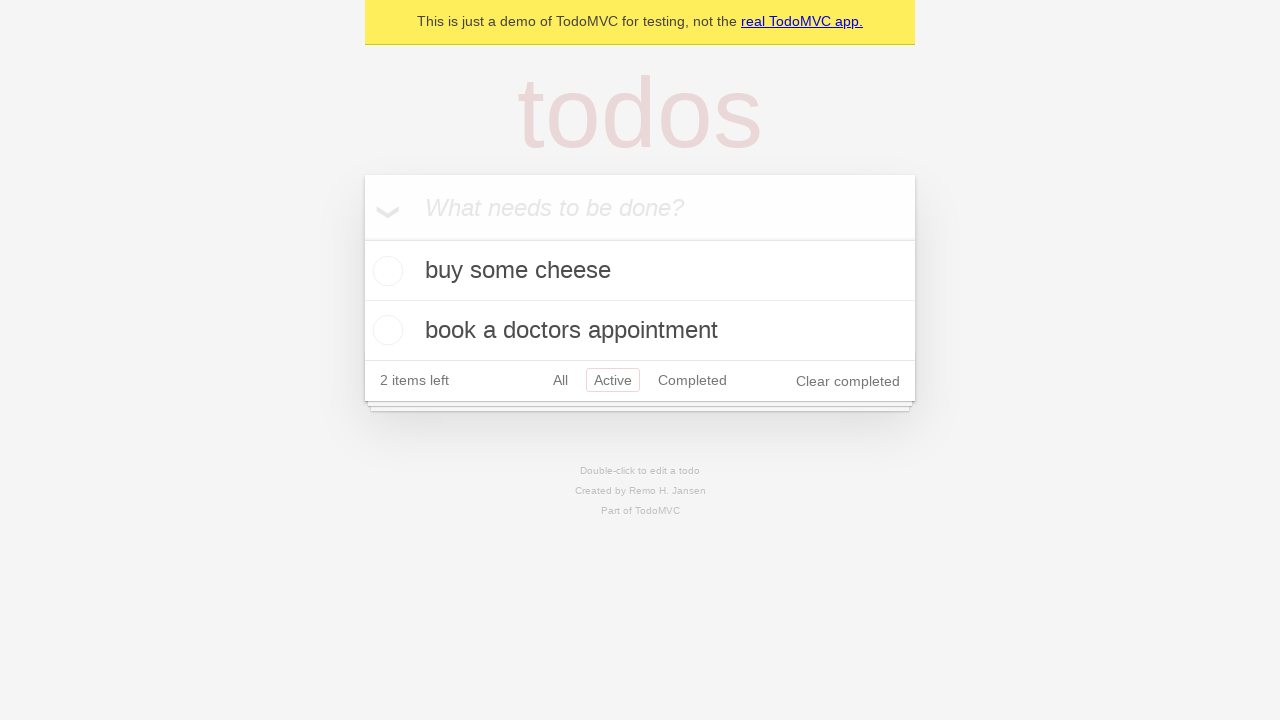